Tests the Caesar cipher encoder by selecting "Encode" mode, setting shift to 3, entering a plain text message, and verifying the encoded output.

Starting URL: https://www.hanginghyena.com/solvers_a/caesar-cipher-decoder

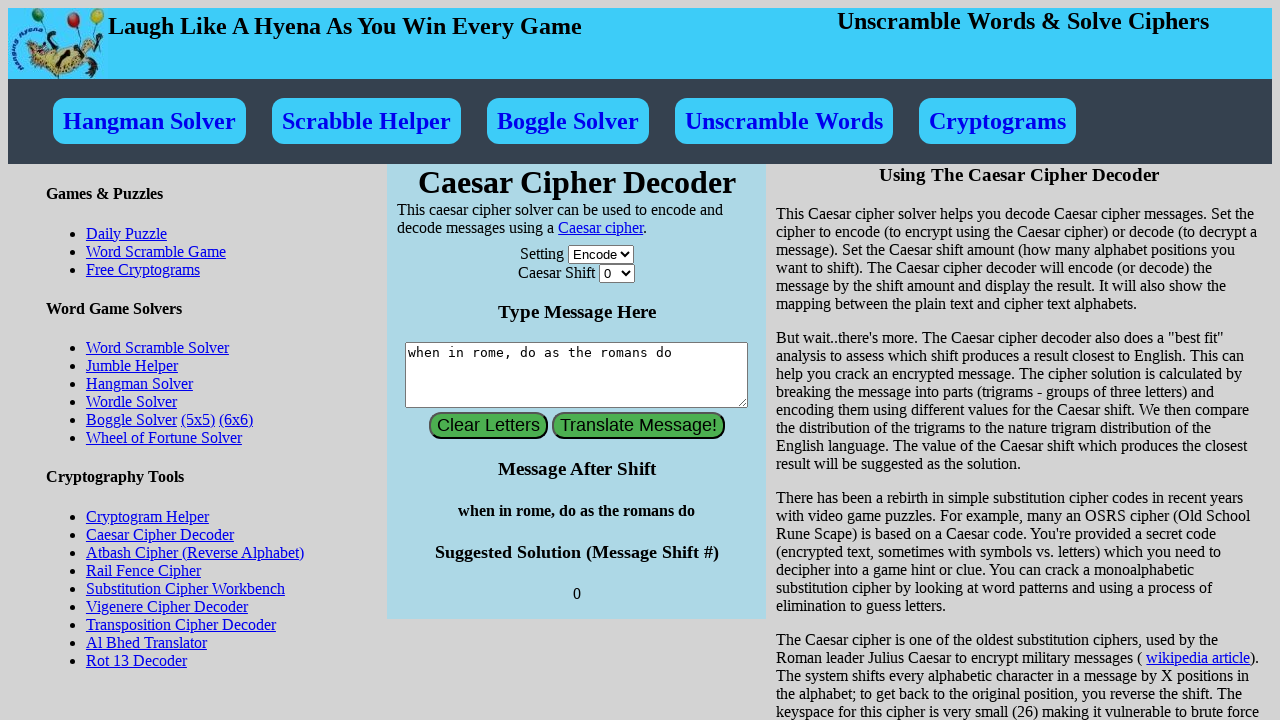

Waited for decoder setting dropdown to load
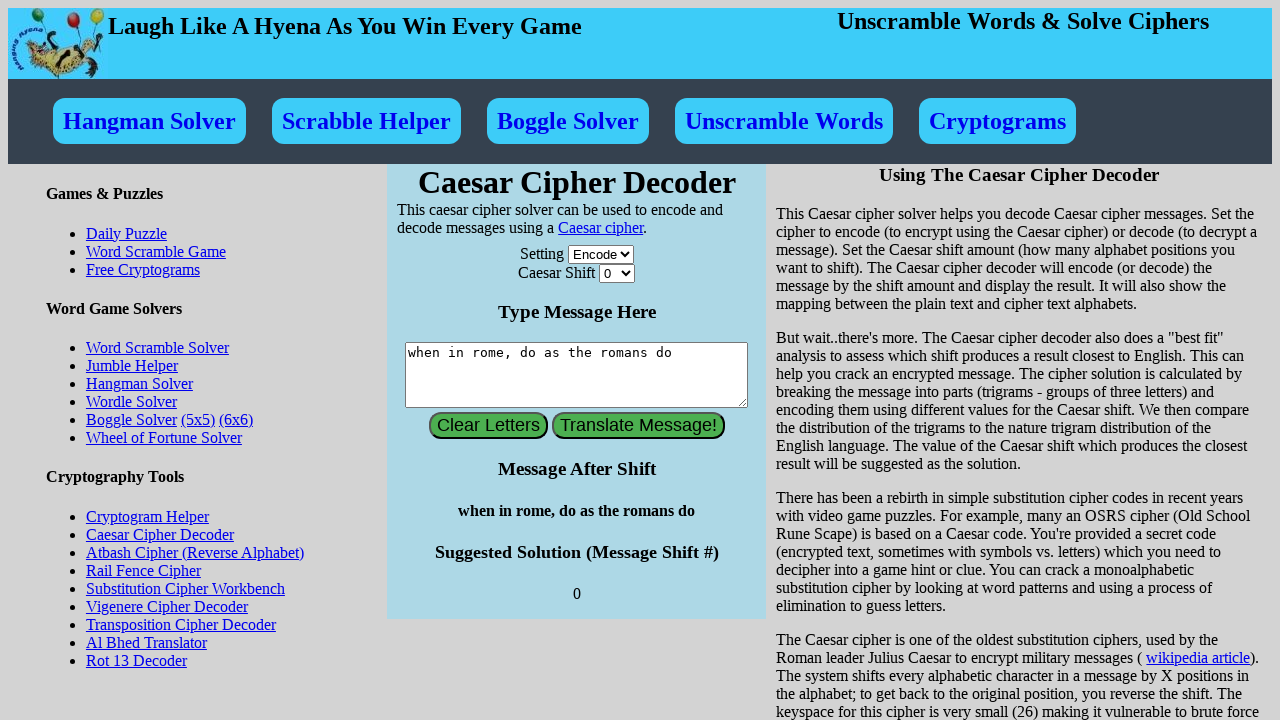

Selected 'Encode' mode from decoder setting dropdown on #decoder-setting
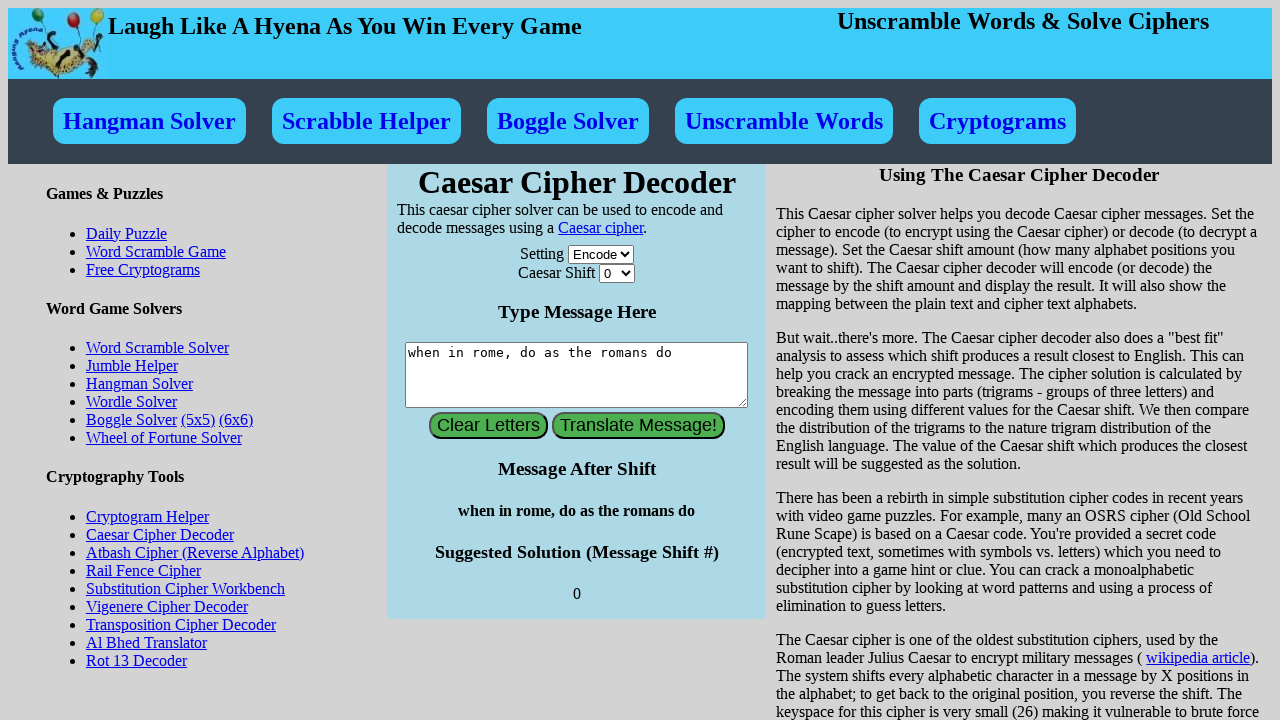

Selected shift amount of 3 on #shift-amount
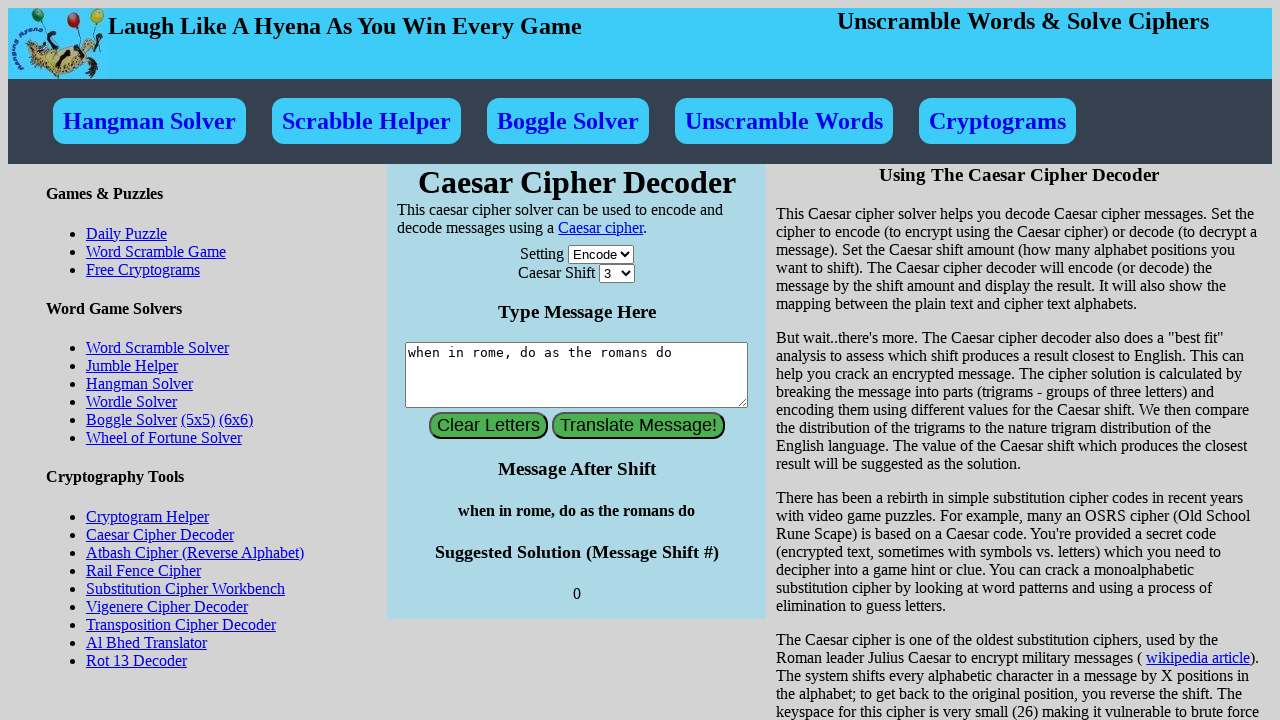

Entered plain text message 'Secret Message To Decode' in the input field on #letters
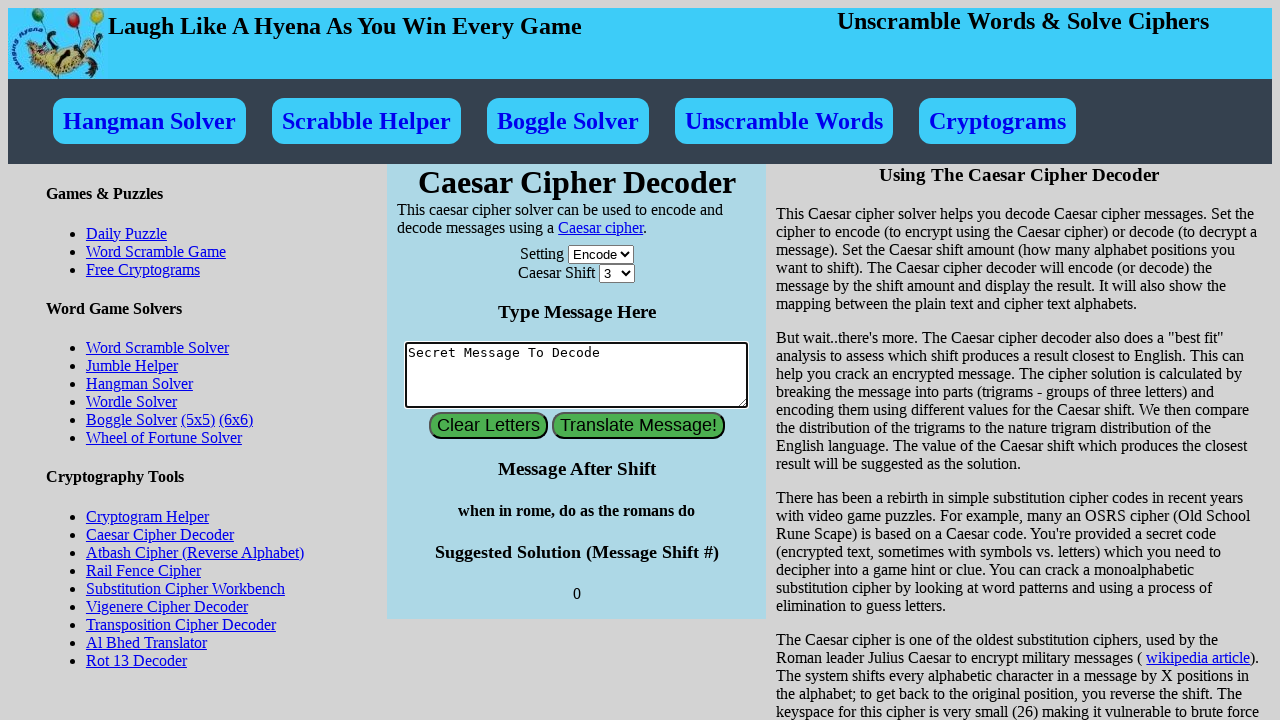

Clicked submit button to encode the message at (638, 426) on #submit
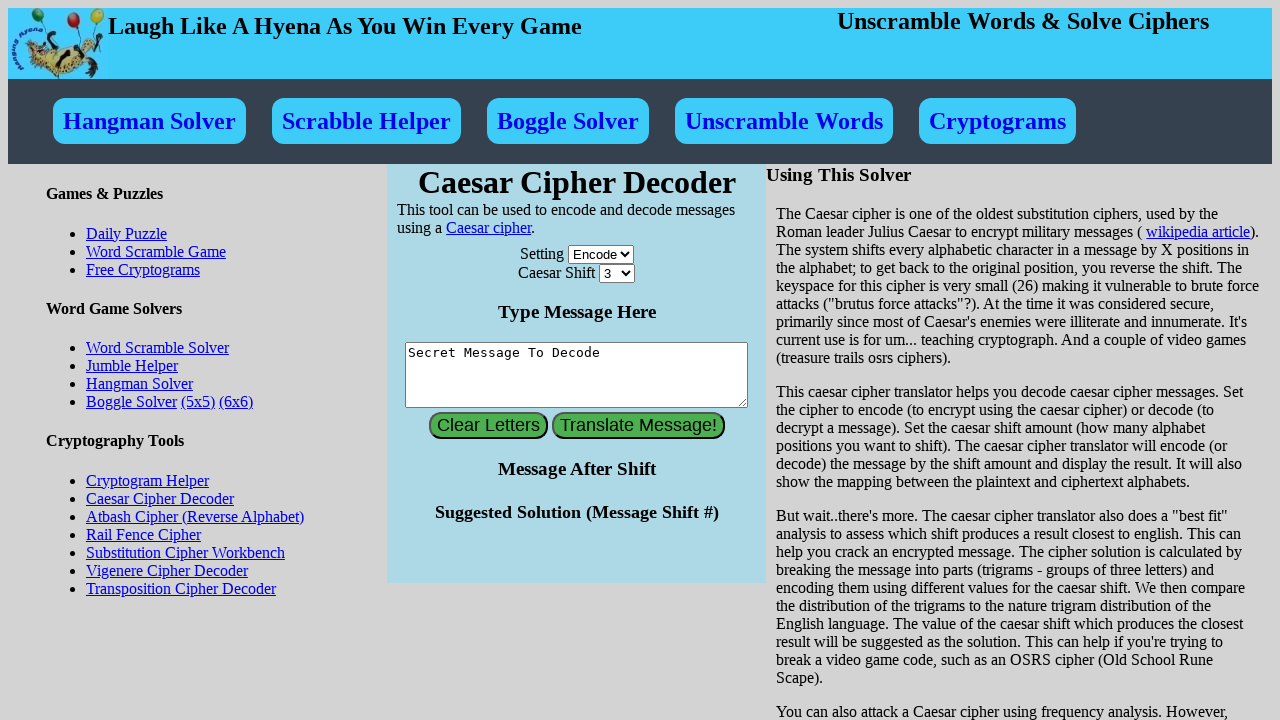

Encoded result loaded and displayed
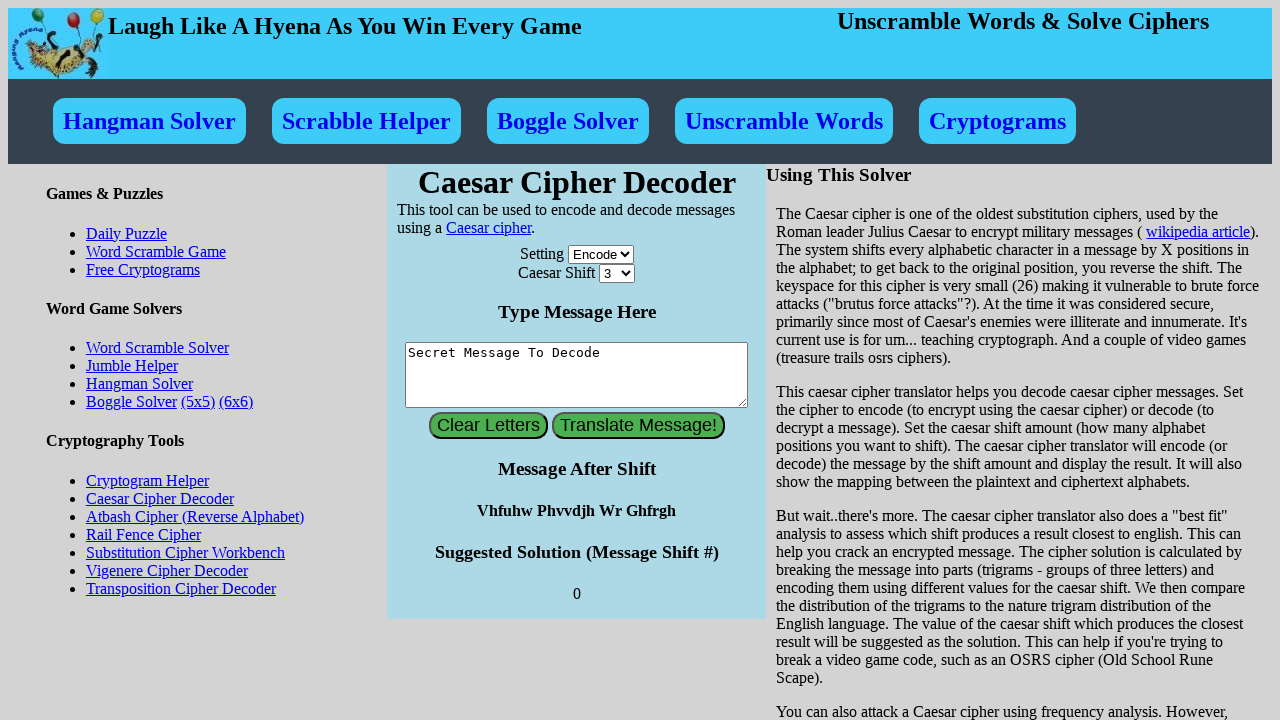

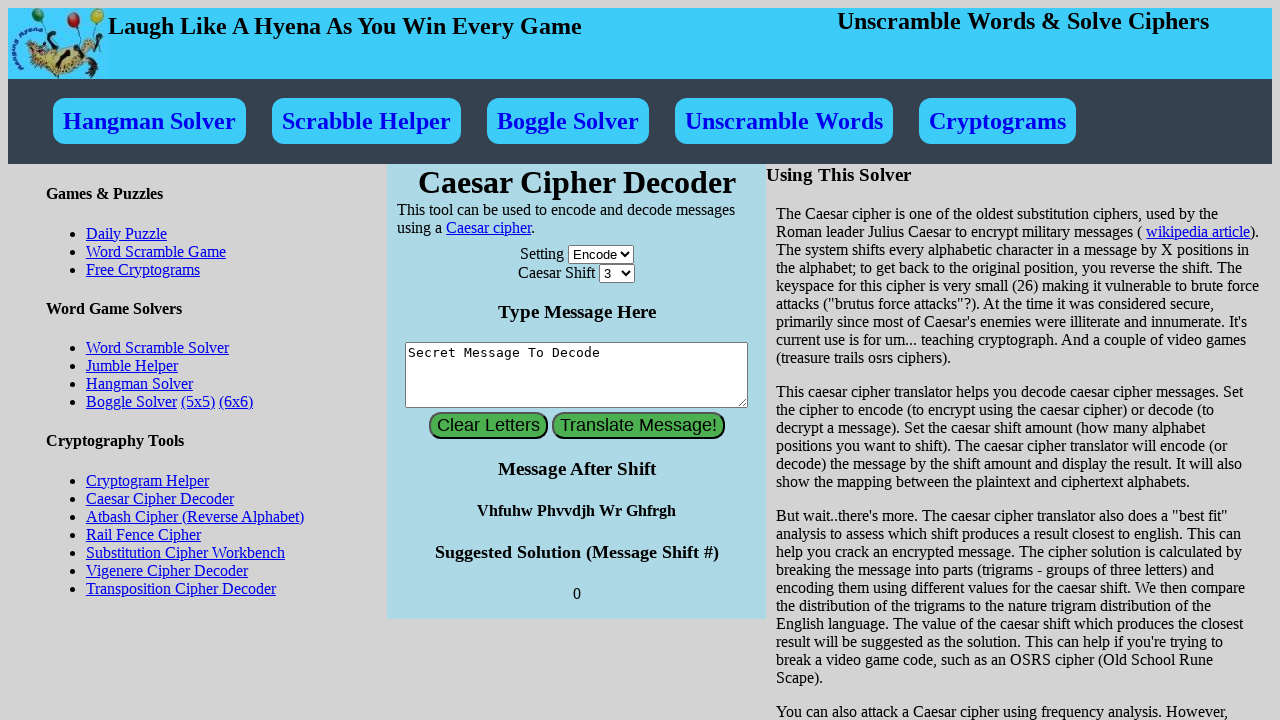